Tests password generation by setting password length to 5, enabling uppercase, lowercase, numbers, and symbols options, then clicking generate to create a password

Starting URL: https://passwordgenratoooor.netlify.app/

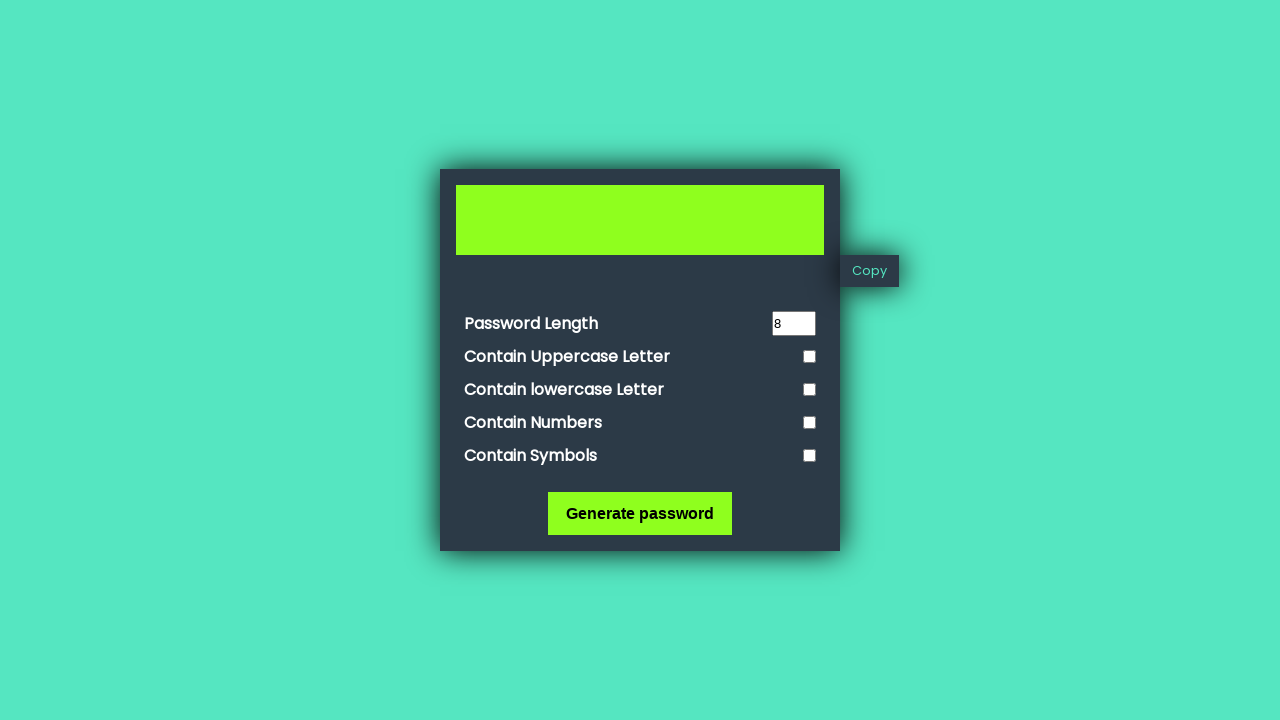

Clicked on the length input field at (794, 323) on input#len
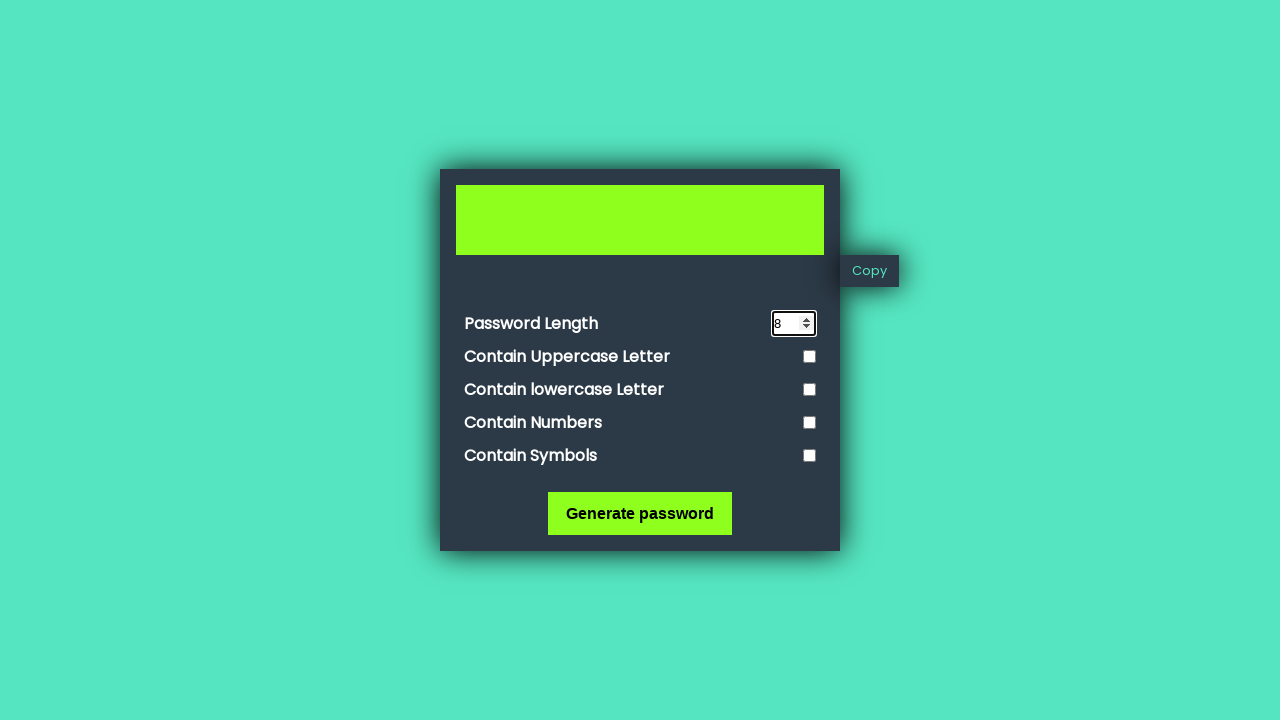

Cleared the length input field on input#len
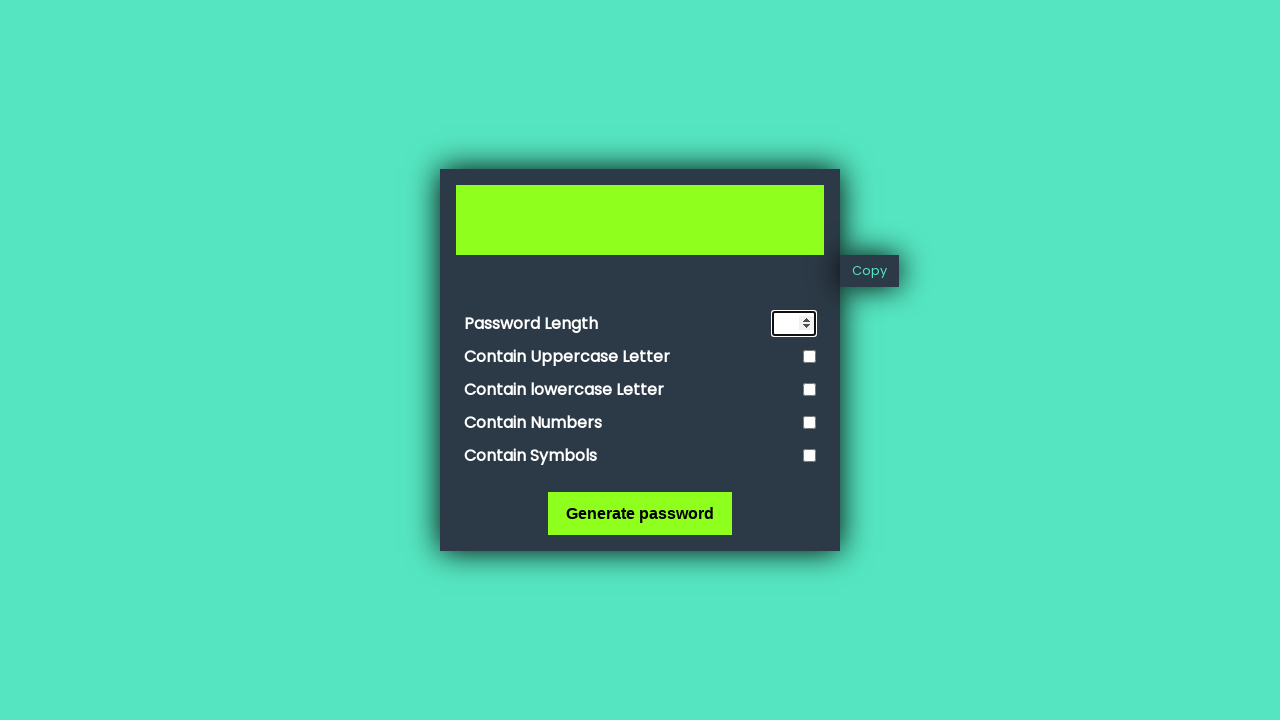

Set password length to 5 on input#len
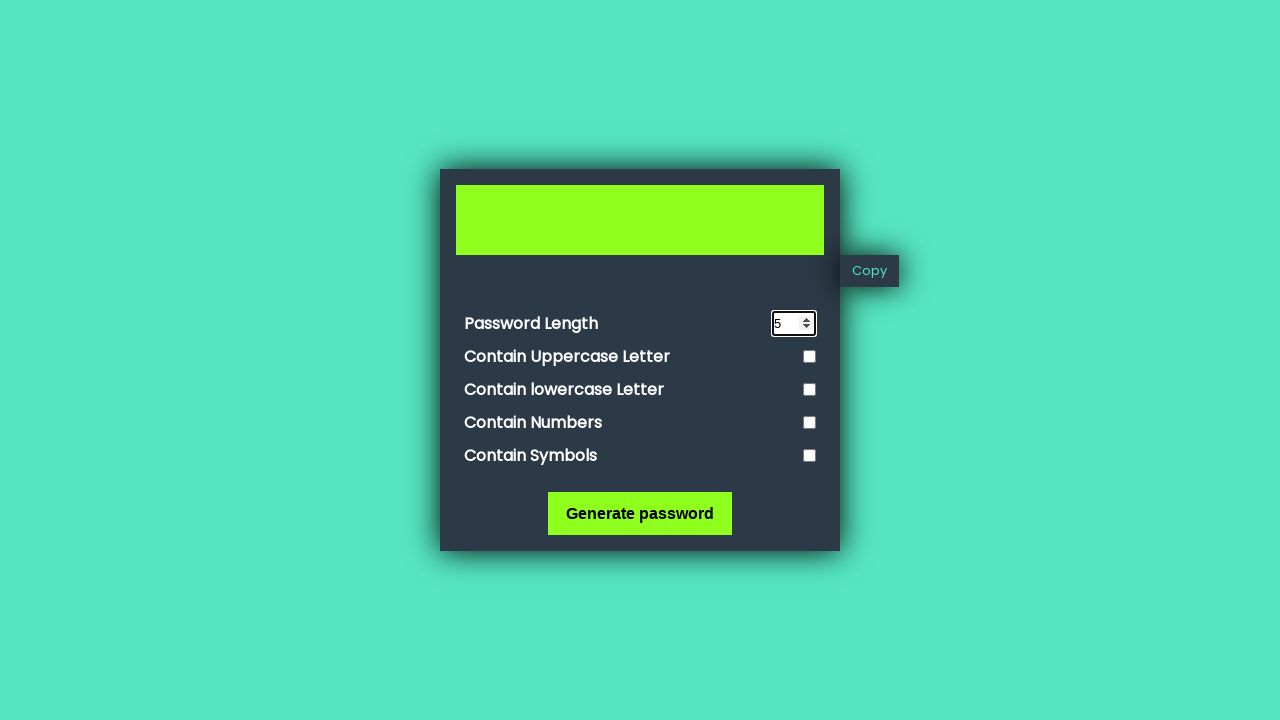

Enabled uppercase option at (810, 356) on input#upper
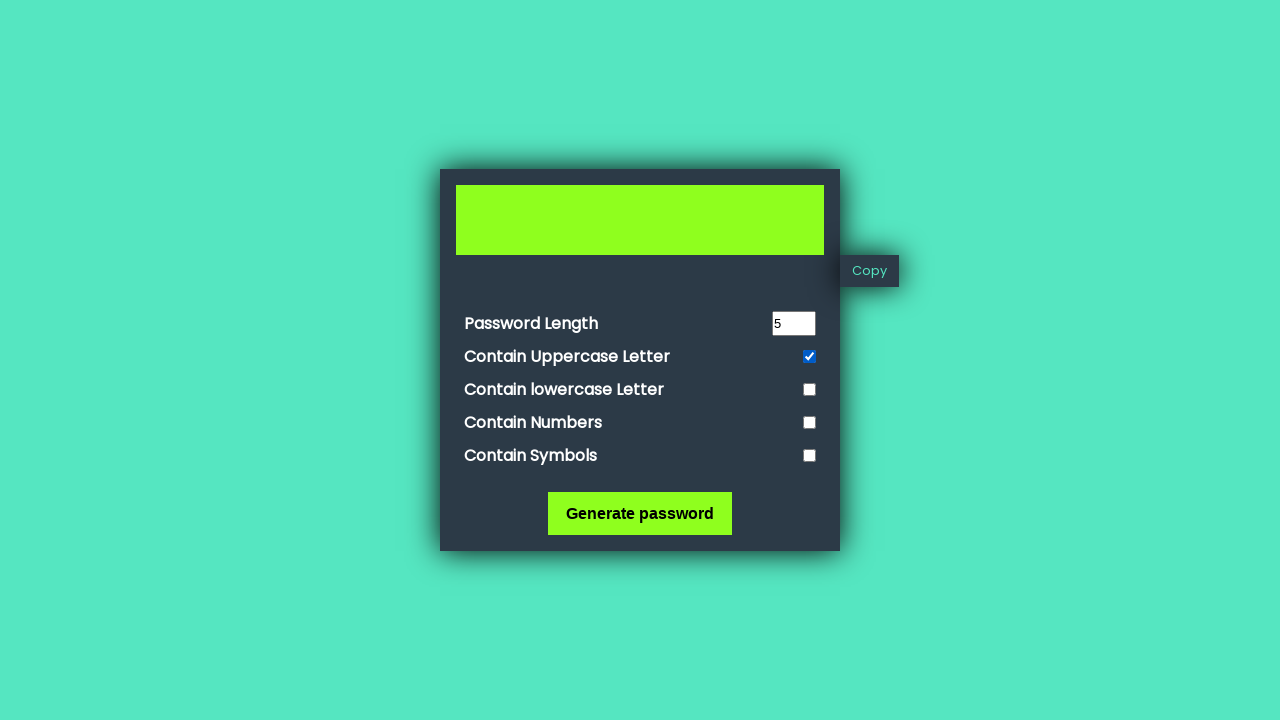

Enabled lowercase option at (810, 389) on input#lower
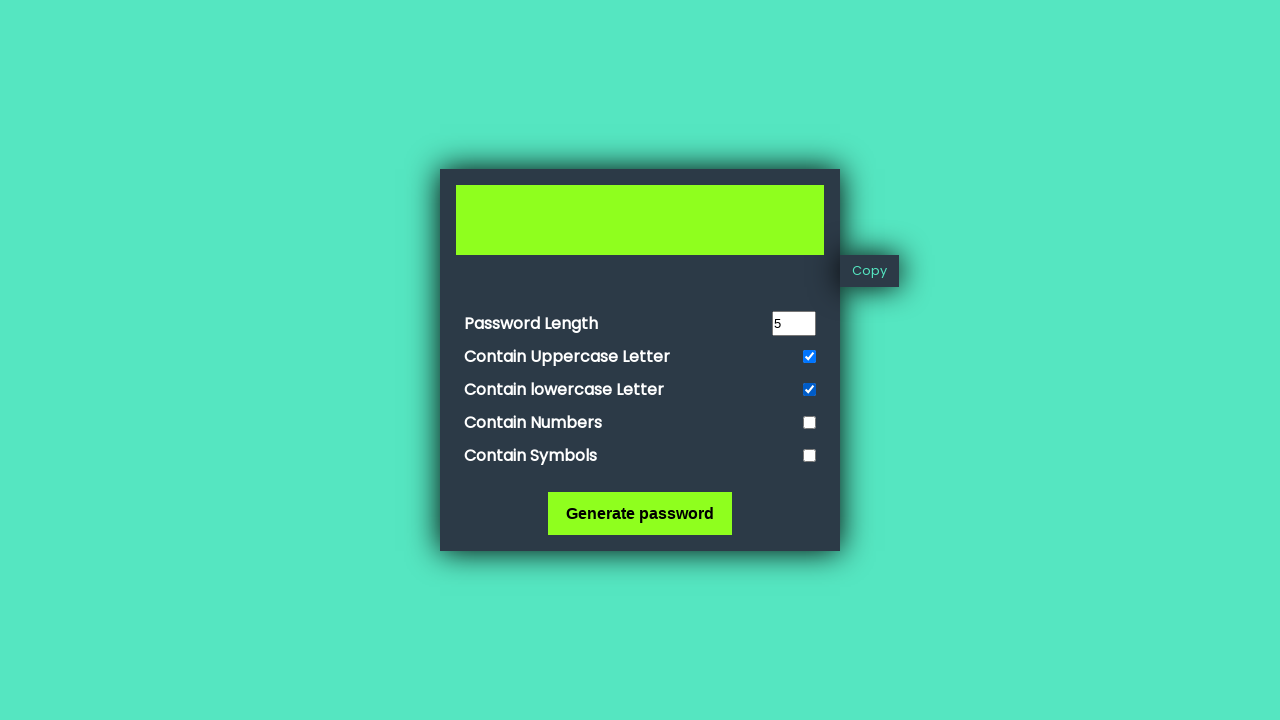

Enabled numbers option at (810, 422) on input#number
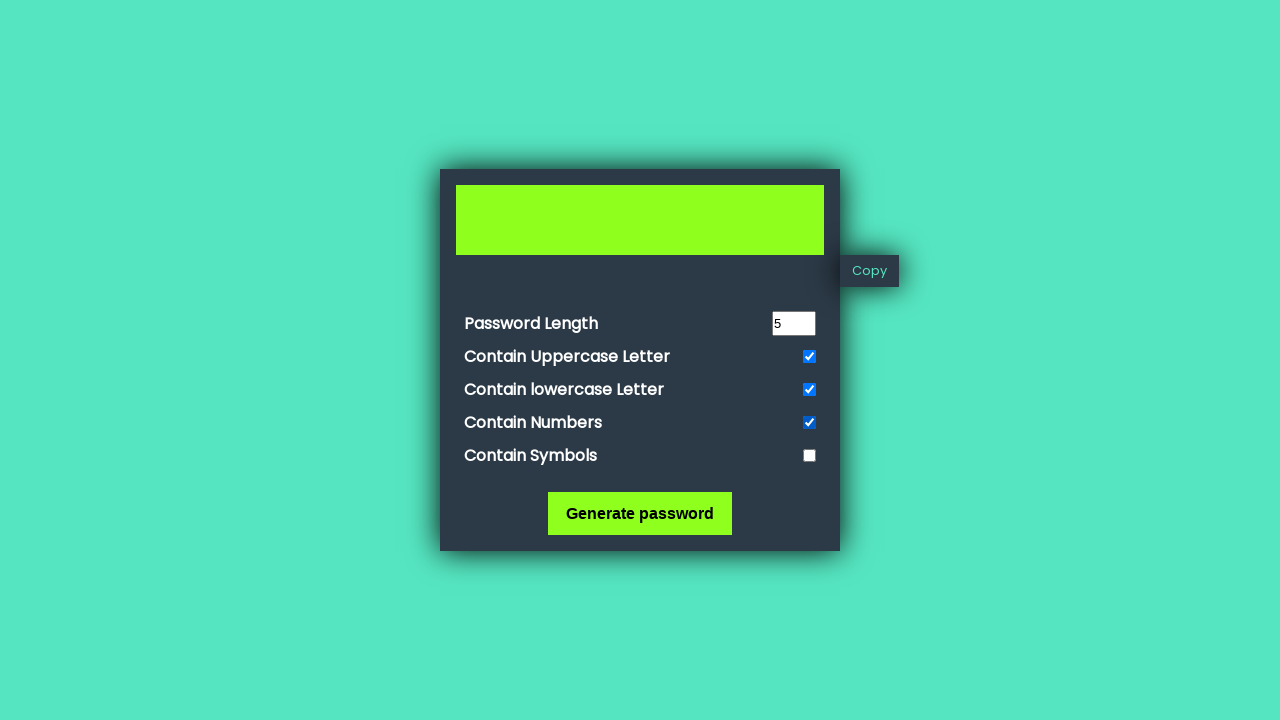

Enabled symbols option at (810, 455) on input#symbol
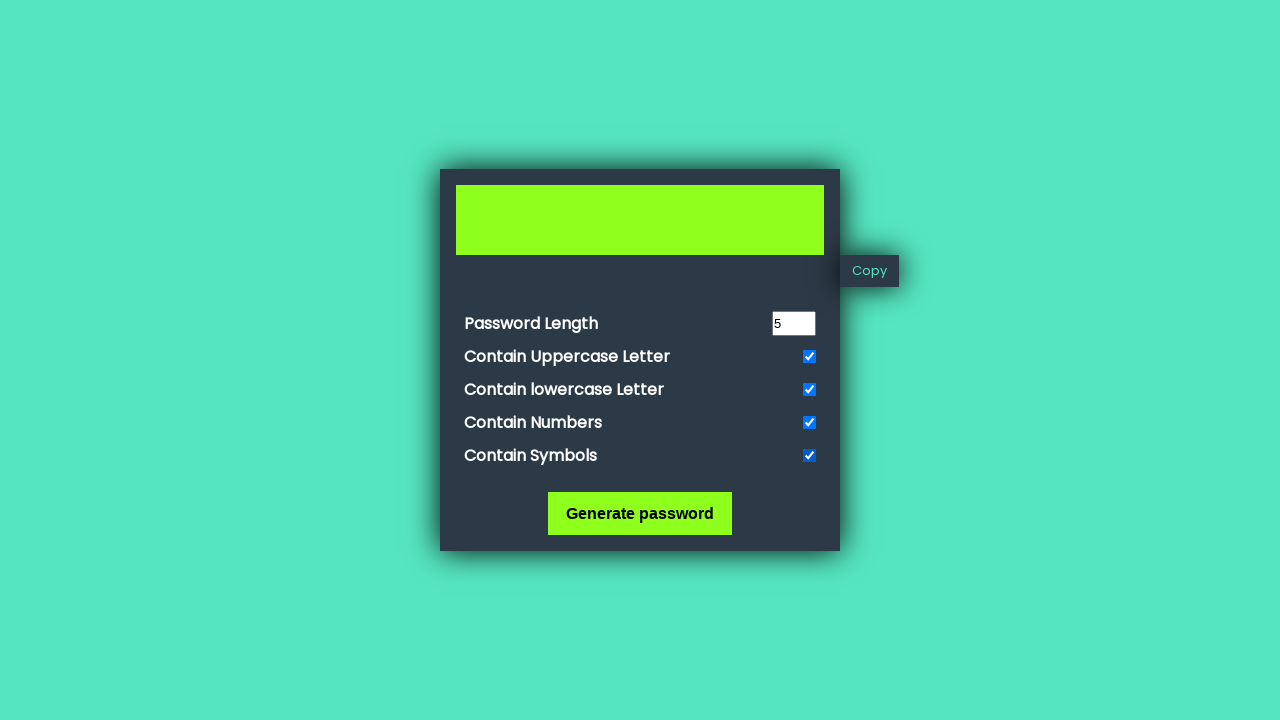

Clicked generate password button at (640, 514) on button#generate
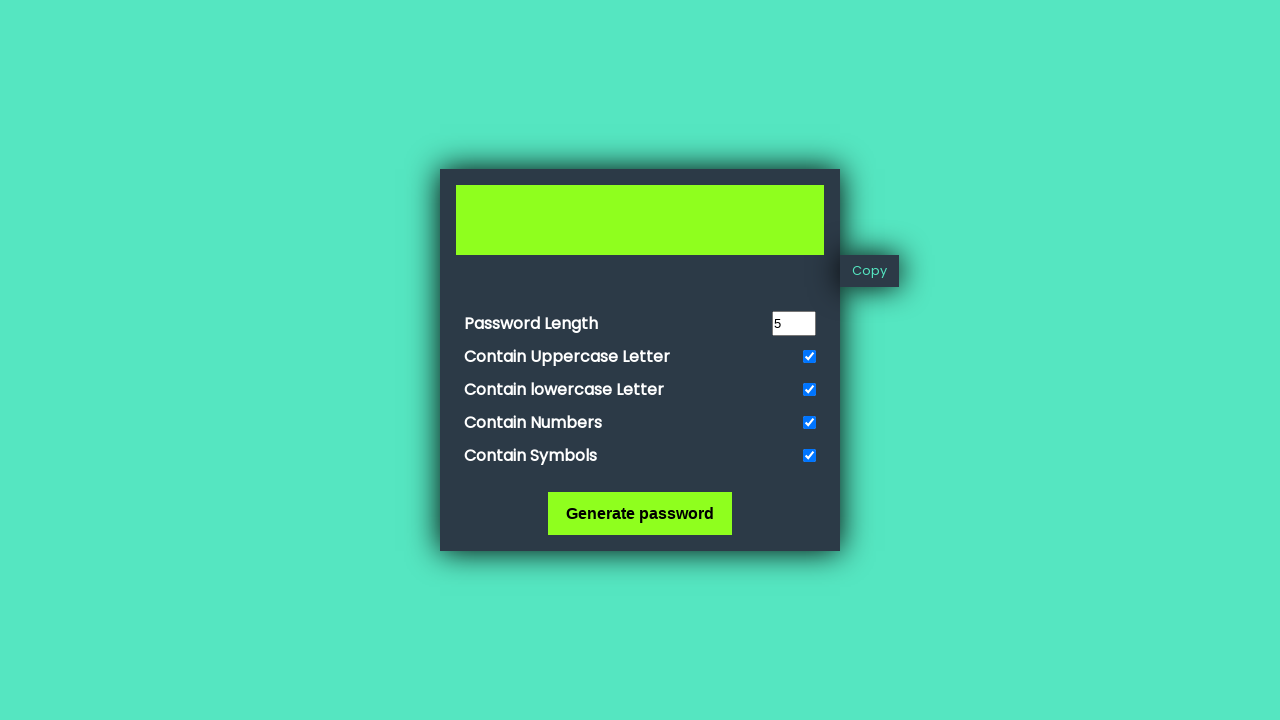

Password generated and displayed
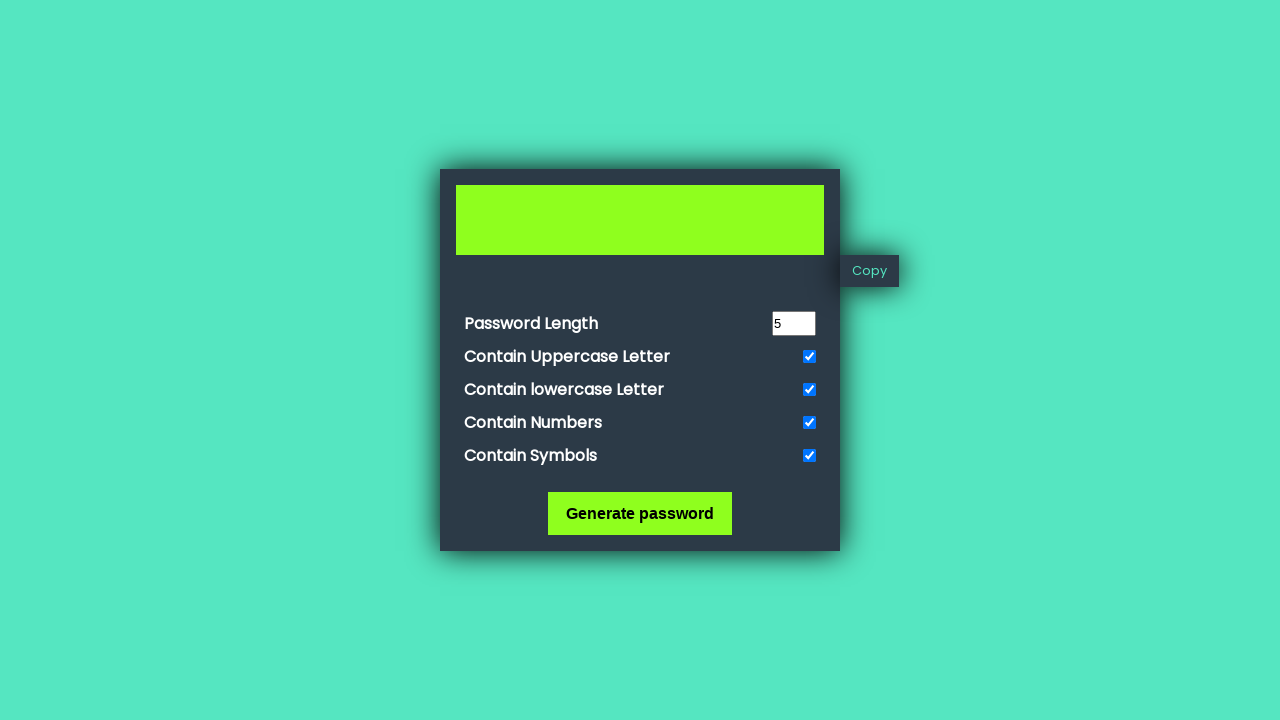

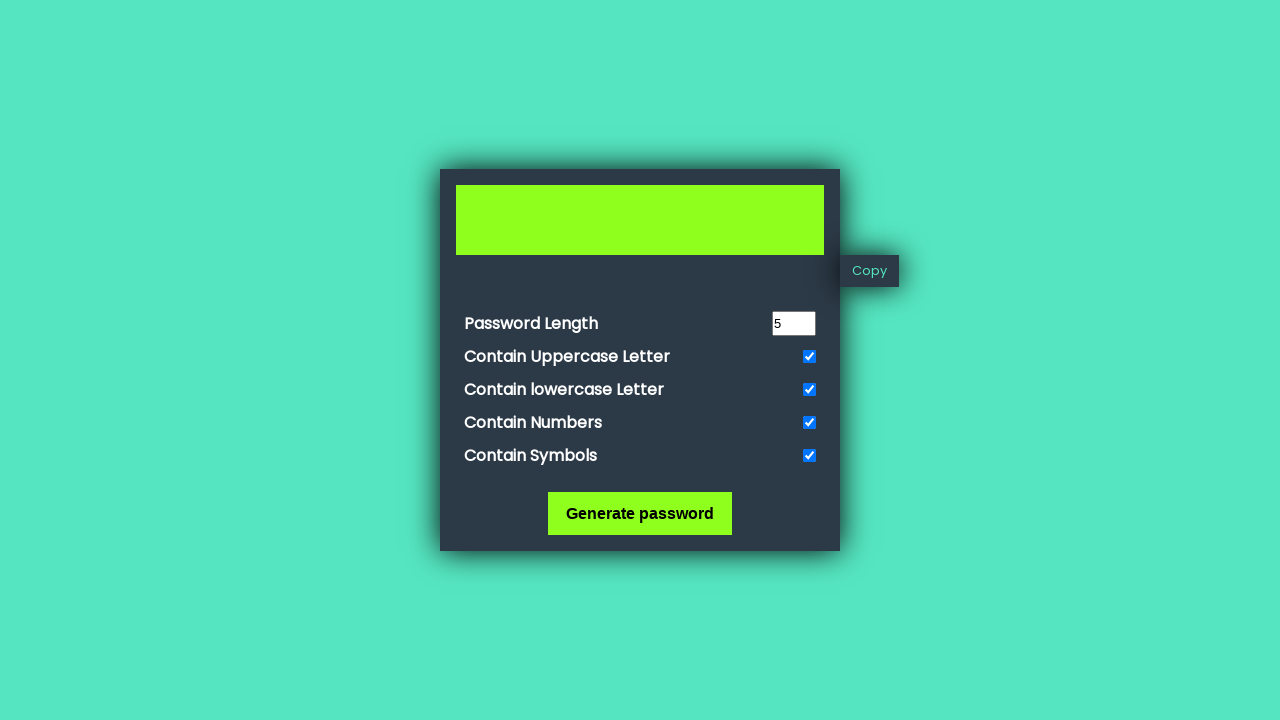